Tests dynamic loading functionality by clicking a start button and waiting for a hidden element to become visible with "Hello World!" text

Starting URL: http://theinternet.przyklady.javastart.pl/dynamic_loading/1

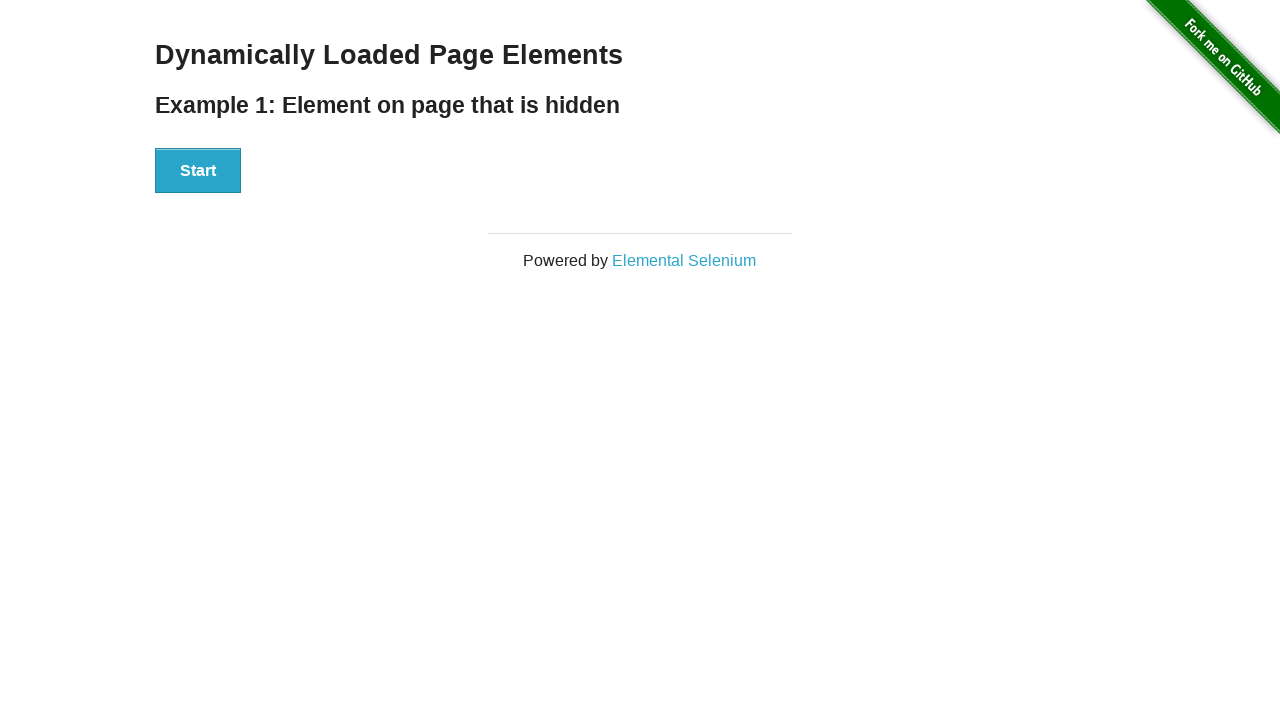

Located the hello world element
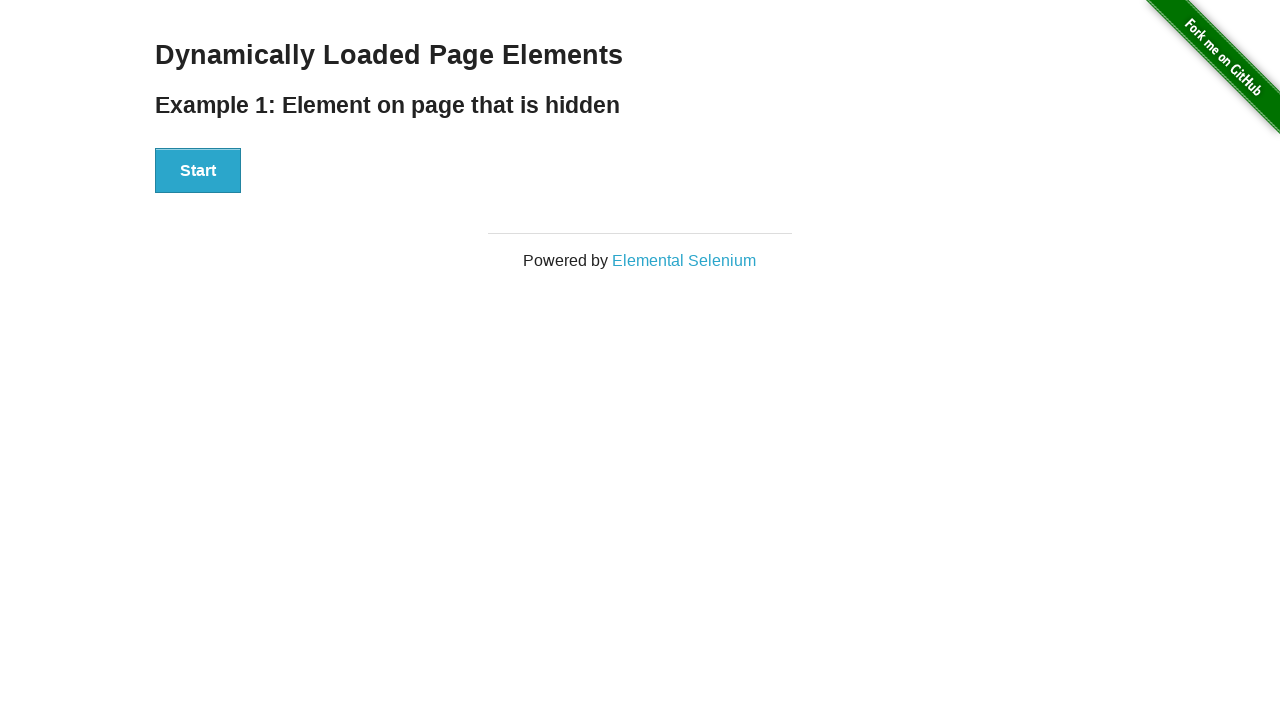

Verified hello world element is not visible initially
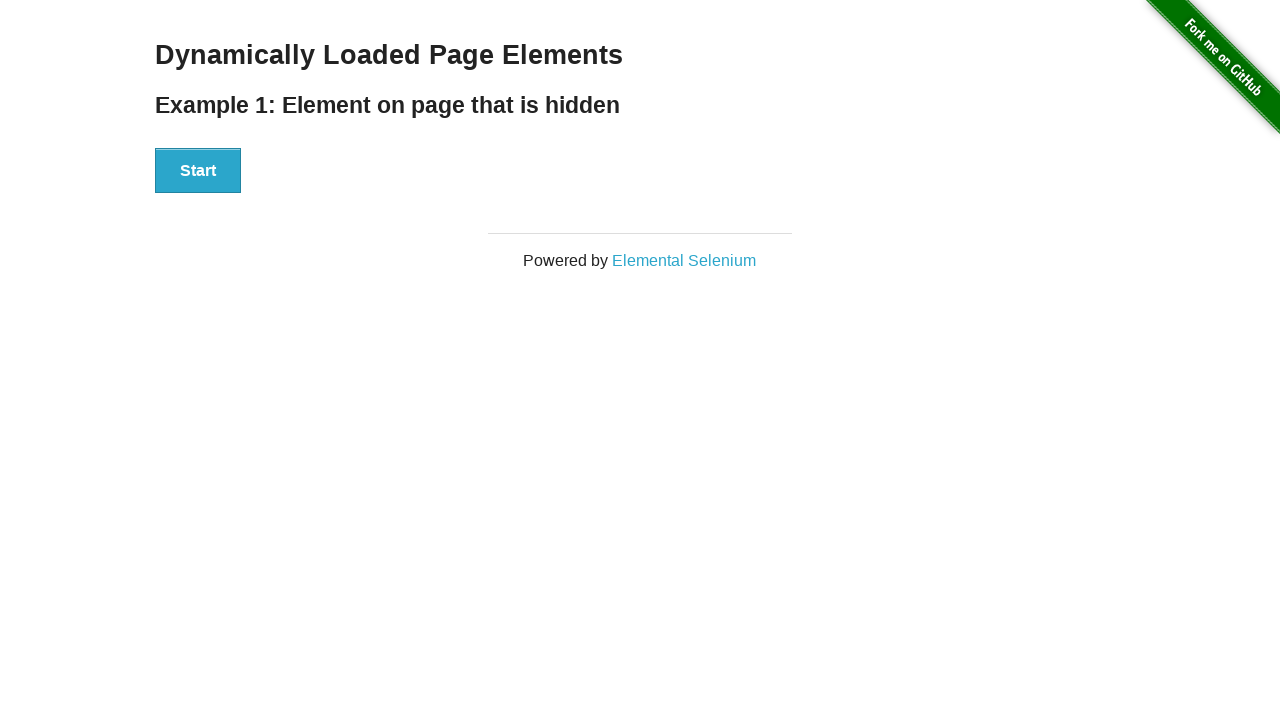

Clicked the start button to trigger dynamic loading at (198, 171) on xpath=//*[@id='start']/button
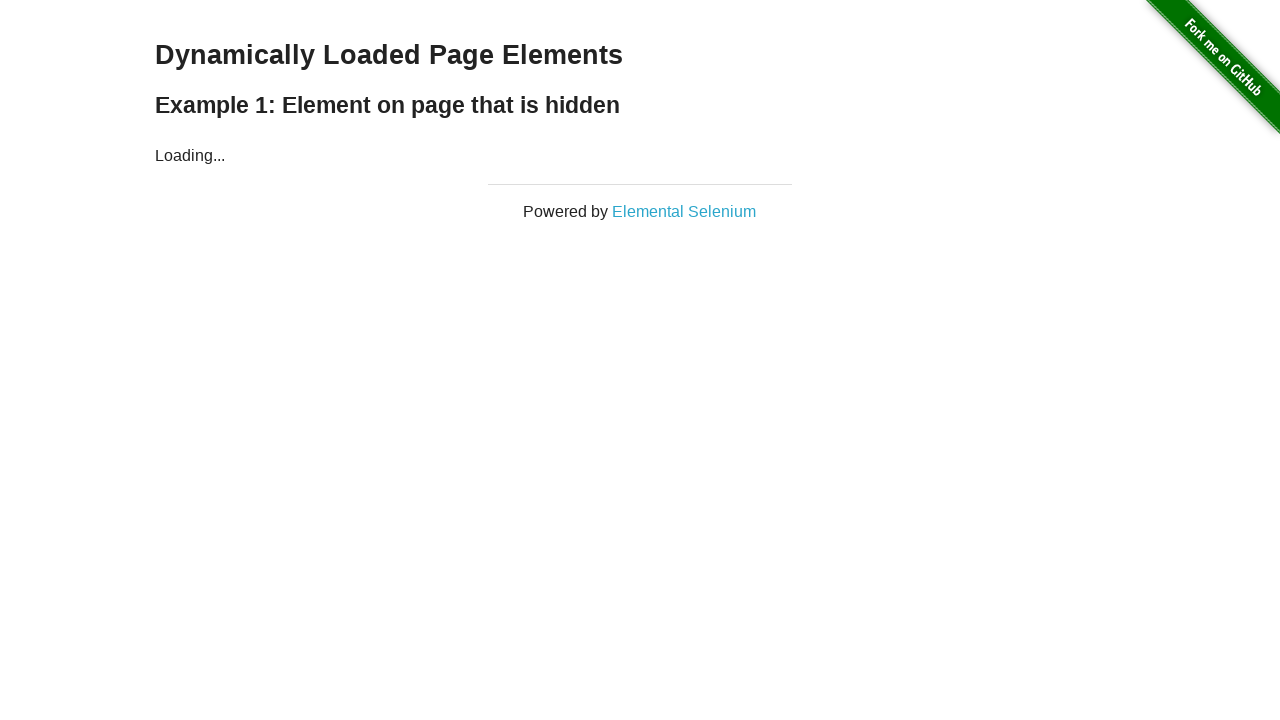

Waited for hello world element to become visible
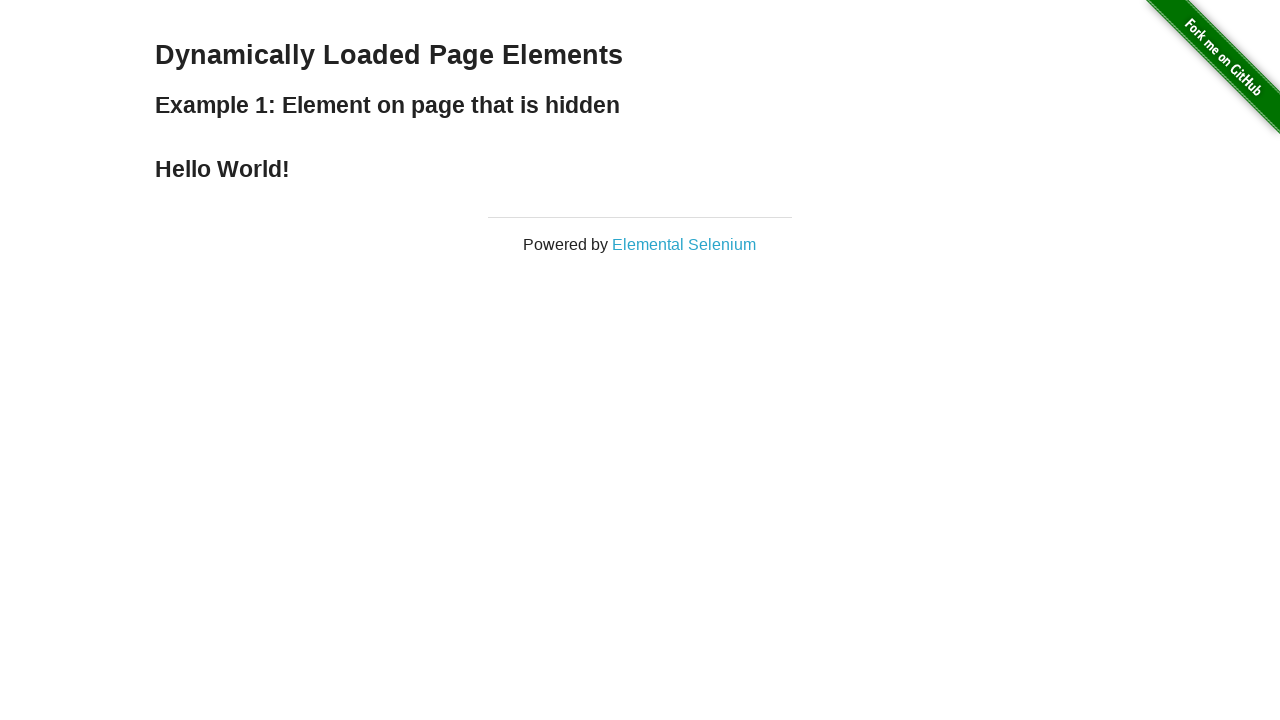

Verified hello world element contains 'Hello World!' text
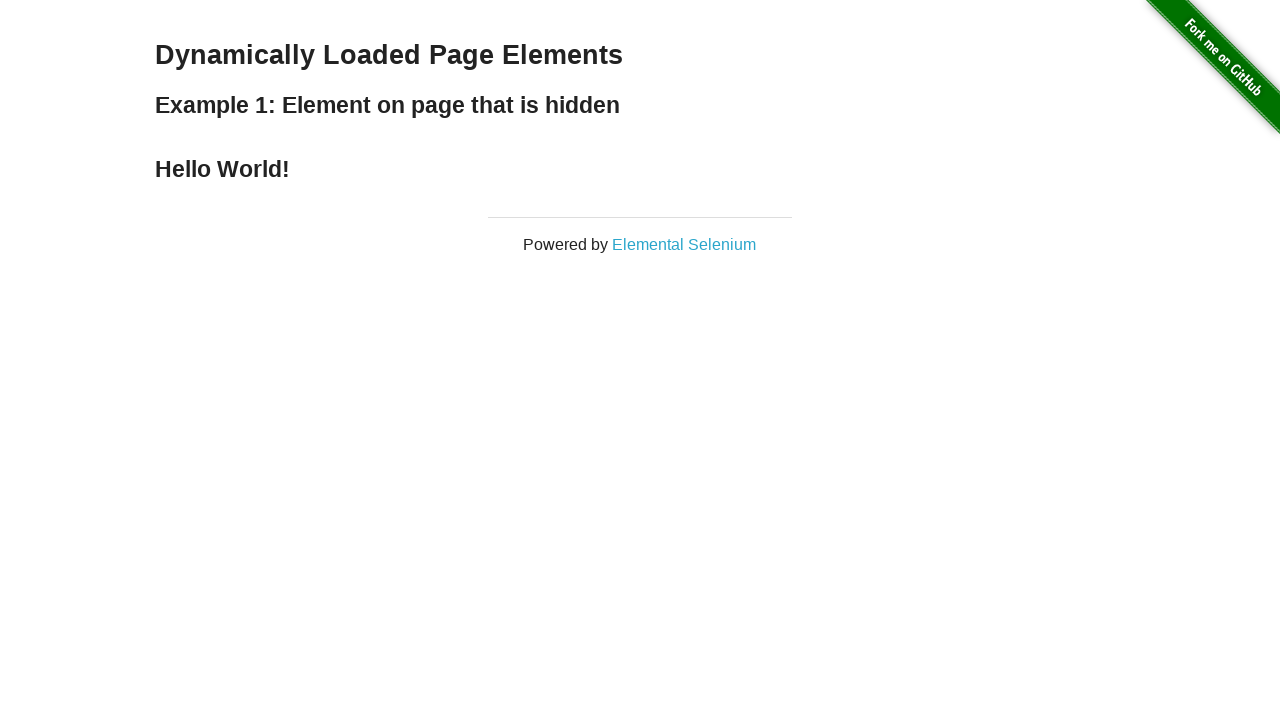

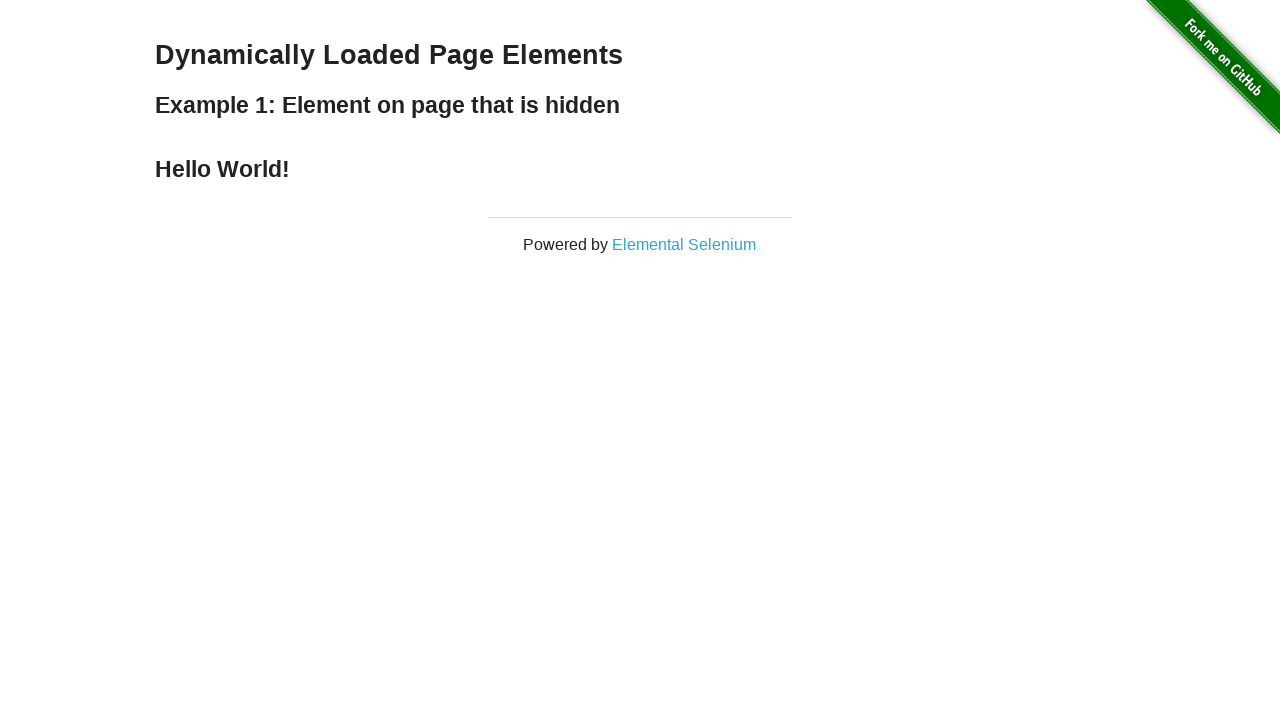